Tests JavaScript confirmation alert handling by clicking a button to trigger a confirmation dialog, accepting it, and verifying the result text displayed on the page.

Starting URL: http://the-internet.herokuapp.com/javascript_alerts

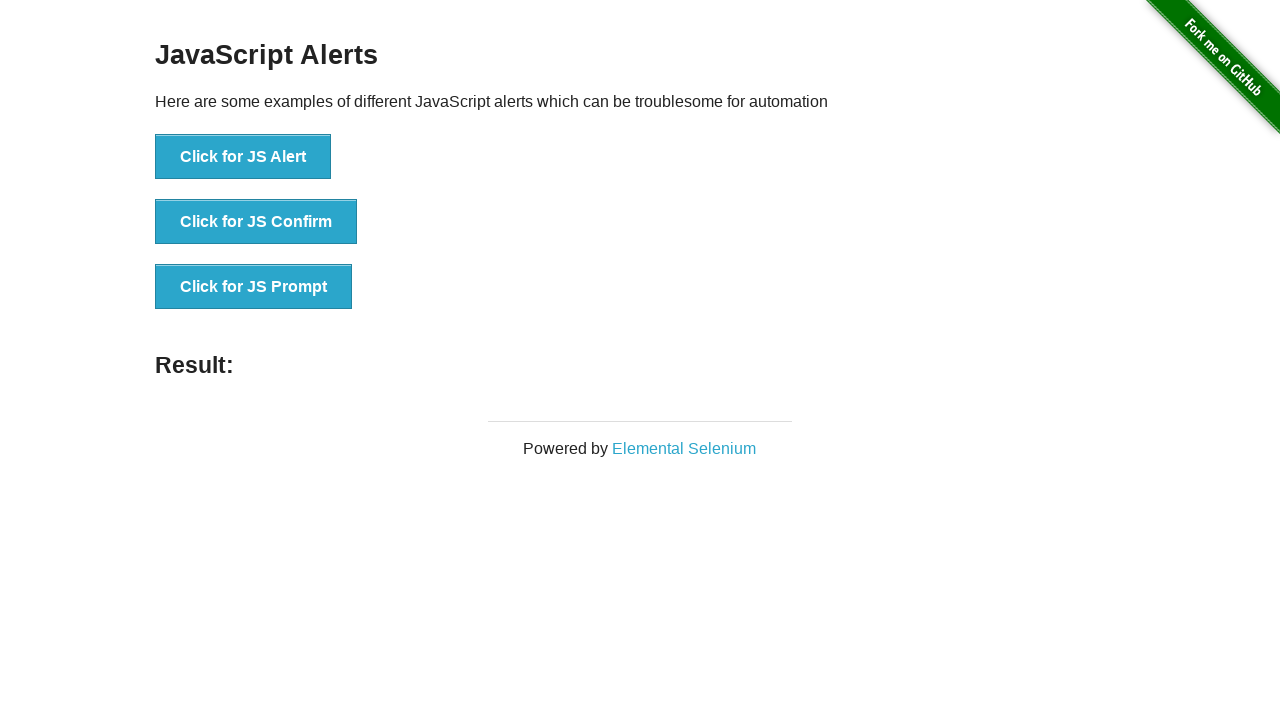

Clicked the second button to trigger JavaScript confirmation dialog at (256, 222) on .example li:nth-child(2) button
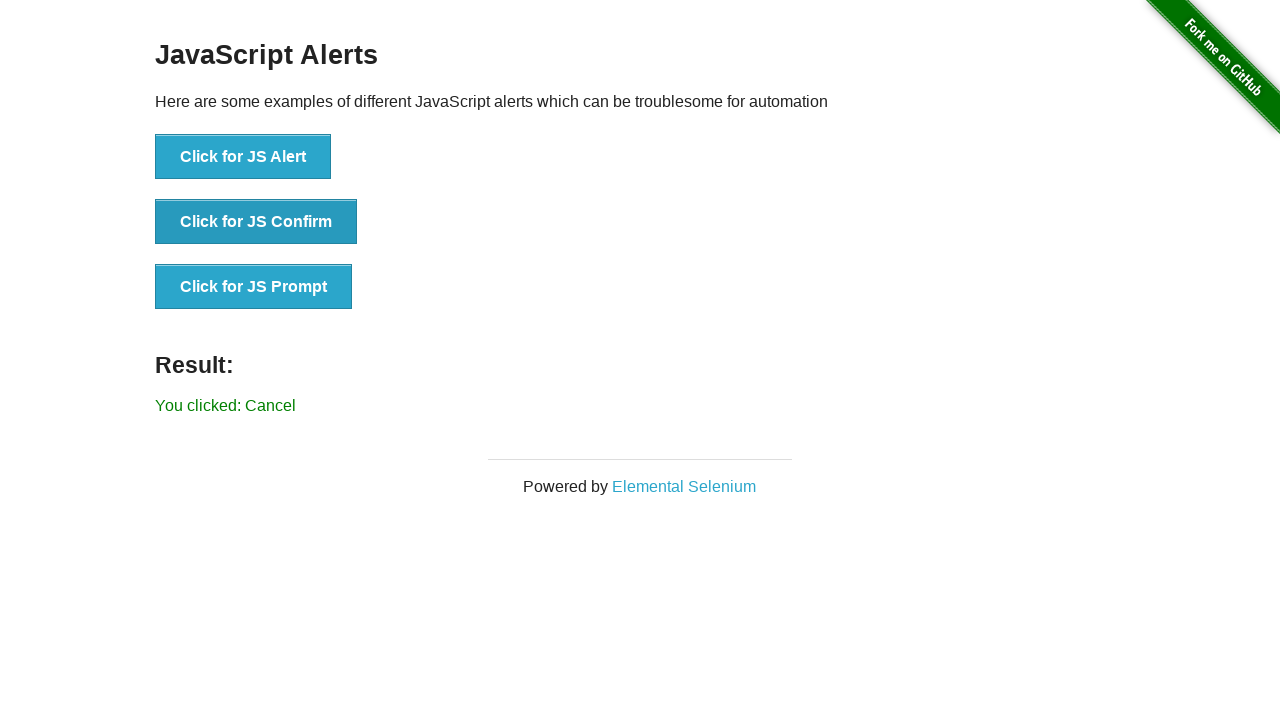

Set up dialog handler to accept confirmation alerts
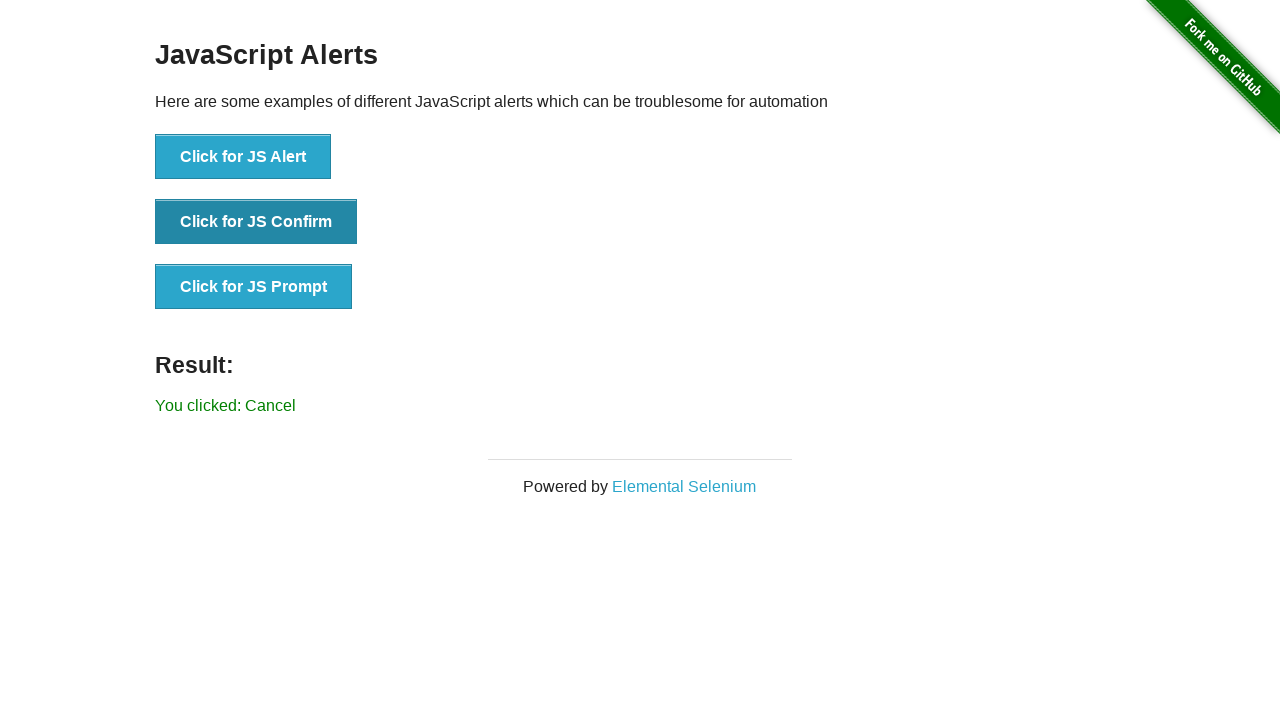

Clicked the second button again to trigger confirmation dialog with handler active at (256, 222) on .example li:nth-child(2) button
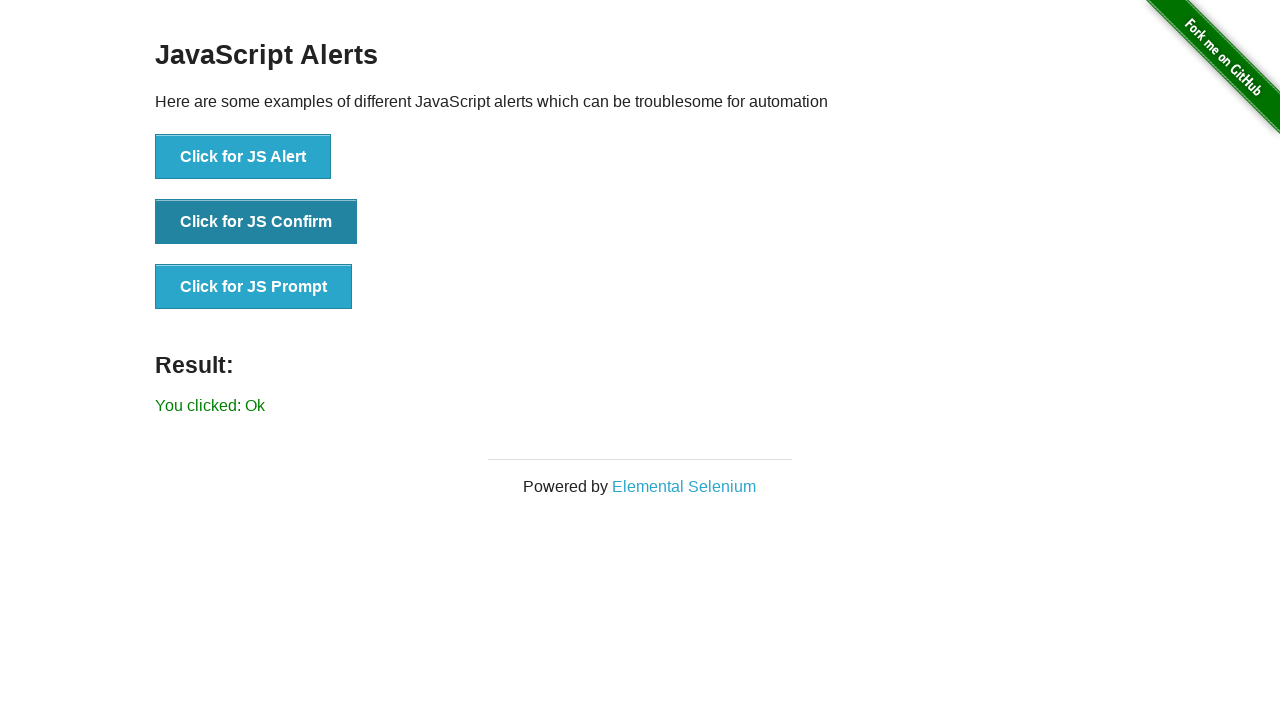

Result text element loaded after accepting confirmation dialog
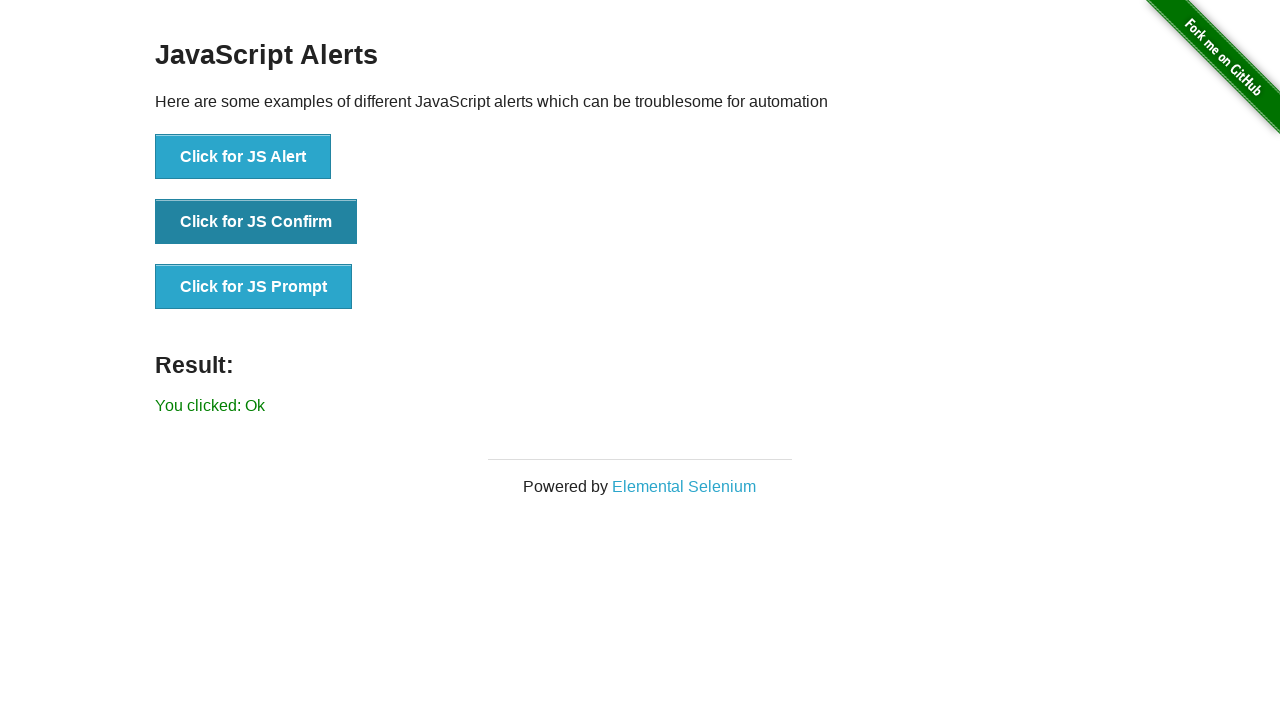

Retrieved result text from page
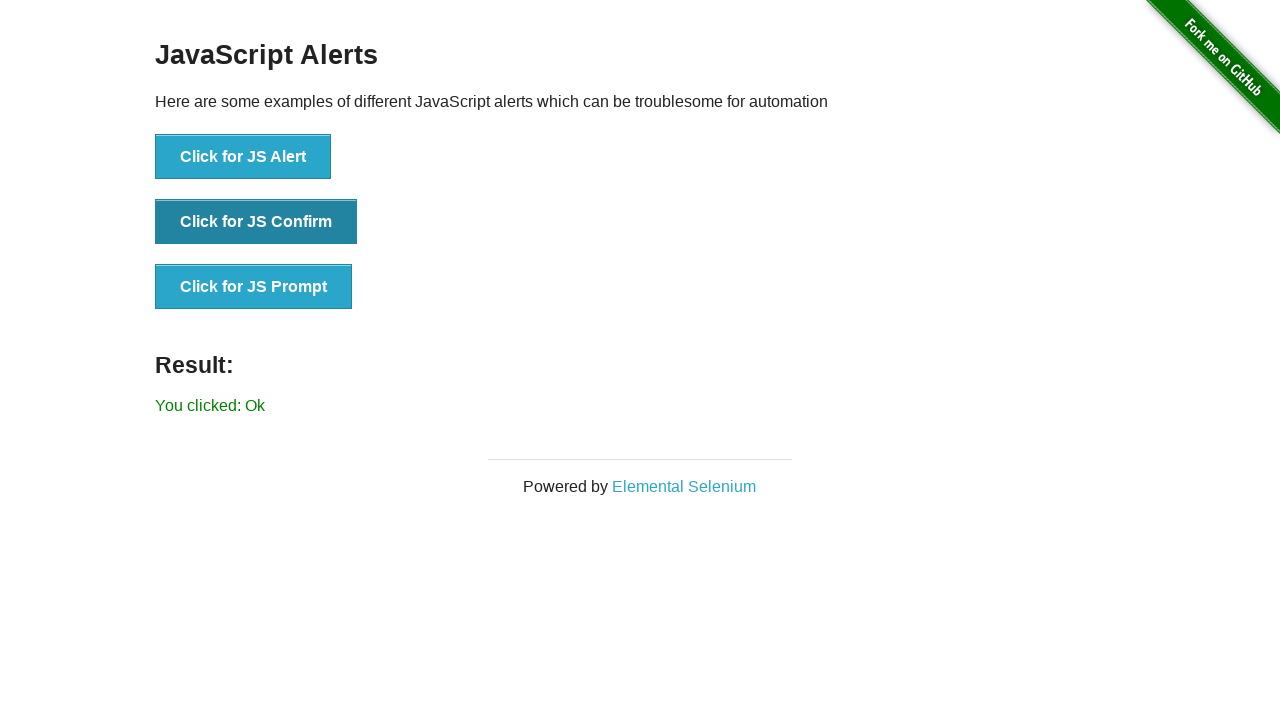

Verified result text is 'You clicked: Ok'
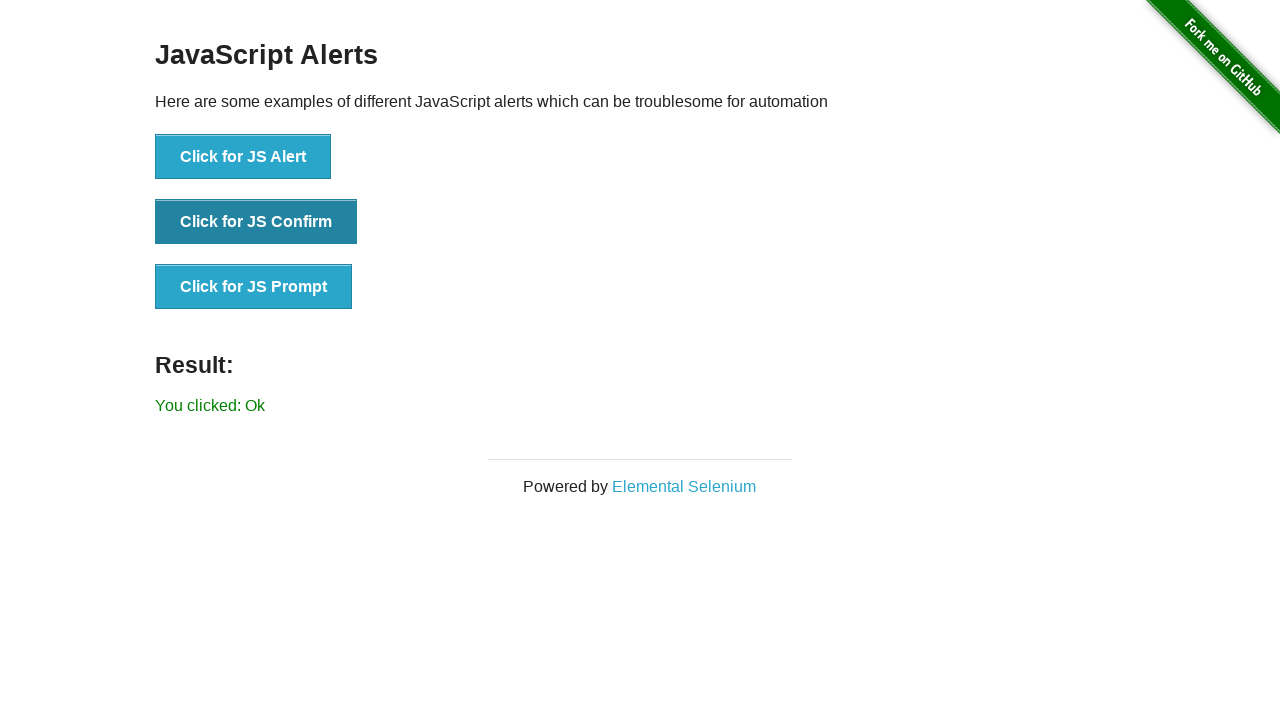

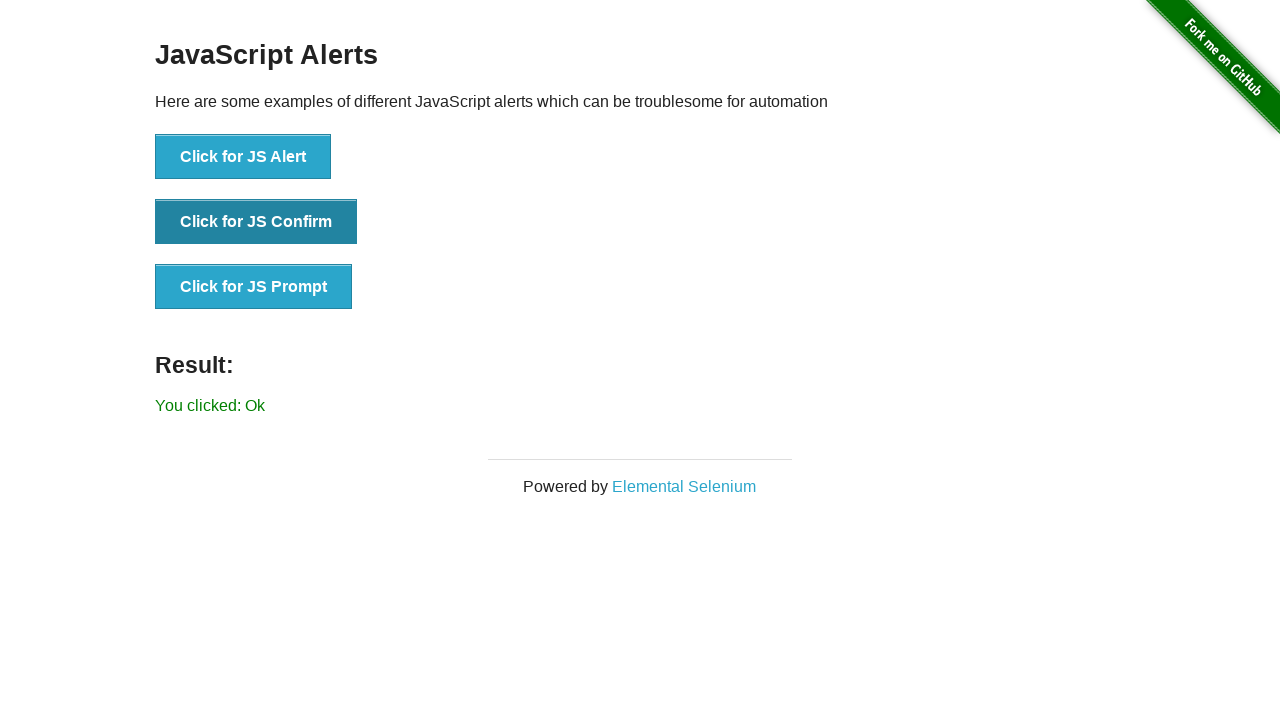